Tests browsing programming languages starting with letter 'I' on 99 Bottles of Beer website by navigating through the alphabet tabs

Starting URL: https://www.99-bottles-of-beer.net/

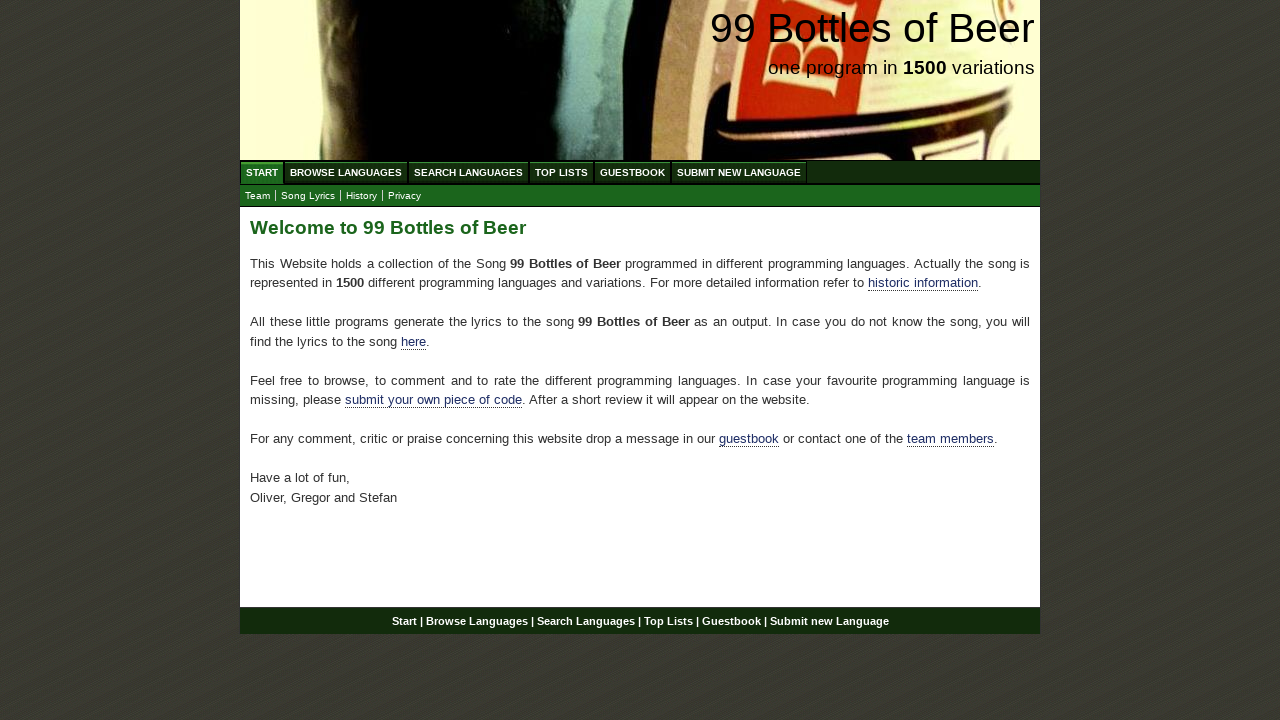

Clicked on Browse Languages tab at (346, 172) on a[href='/abc.html']
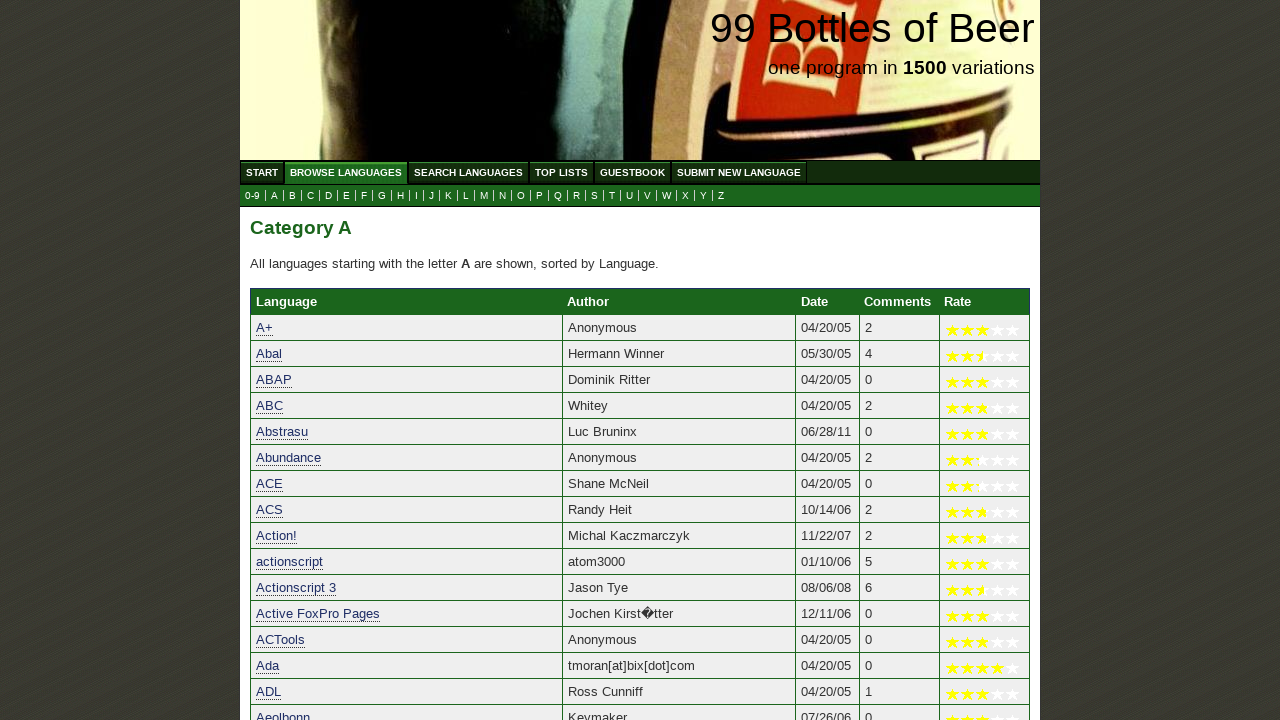

Clicked on letter 'I' to browse languages starting with I at (416, 196) on a[href='i.html']
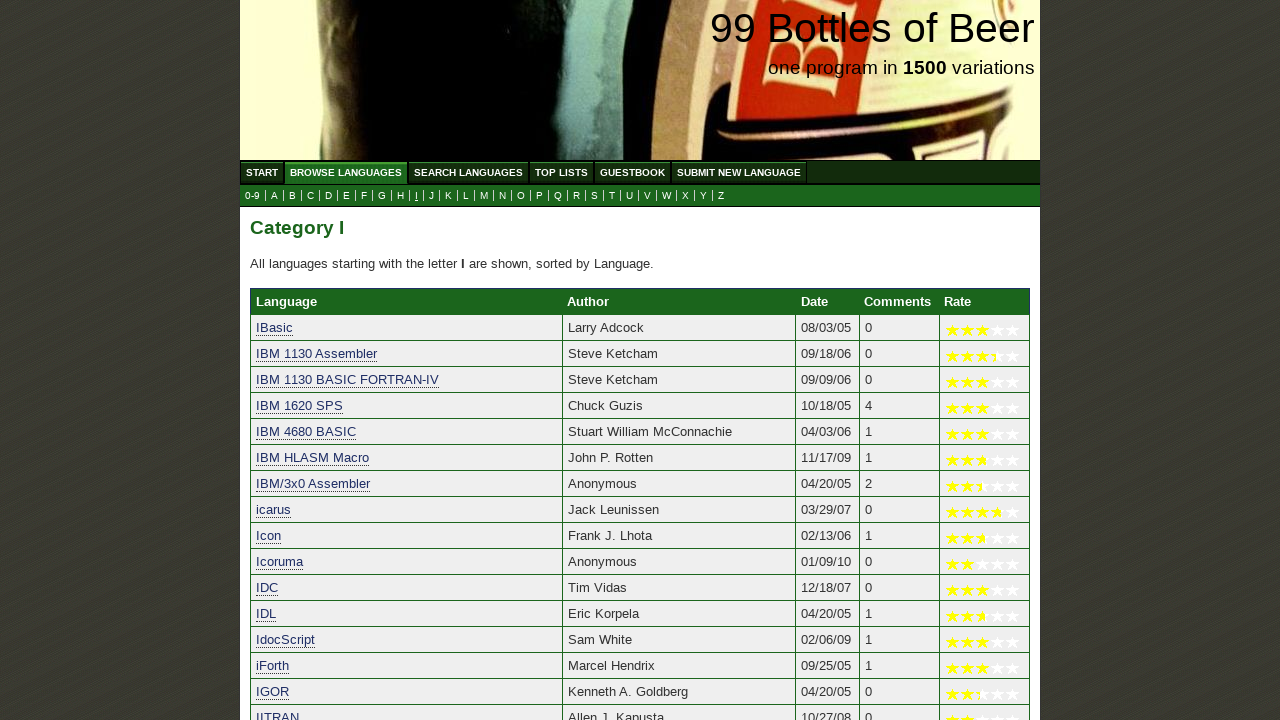

Language list loaded for letter 'I'
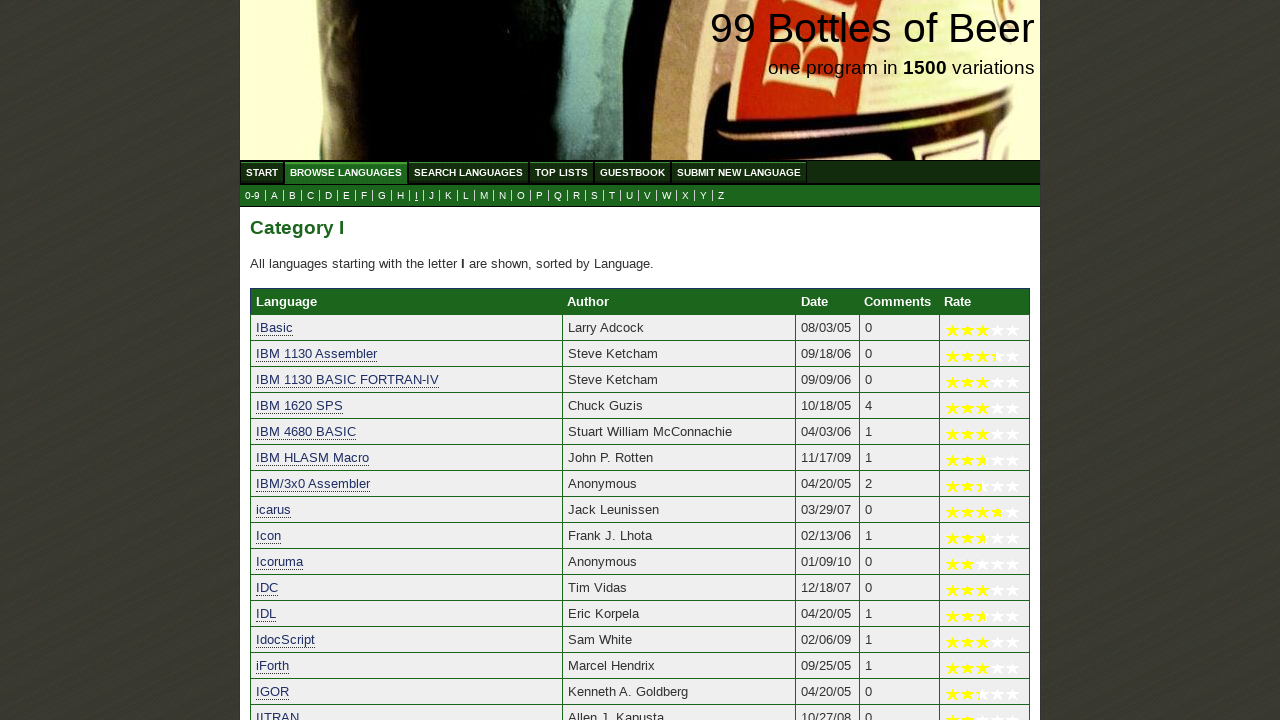

Verified 44 languages starting with 'I' are displayed
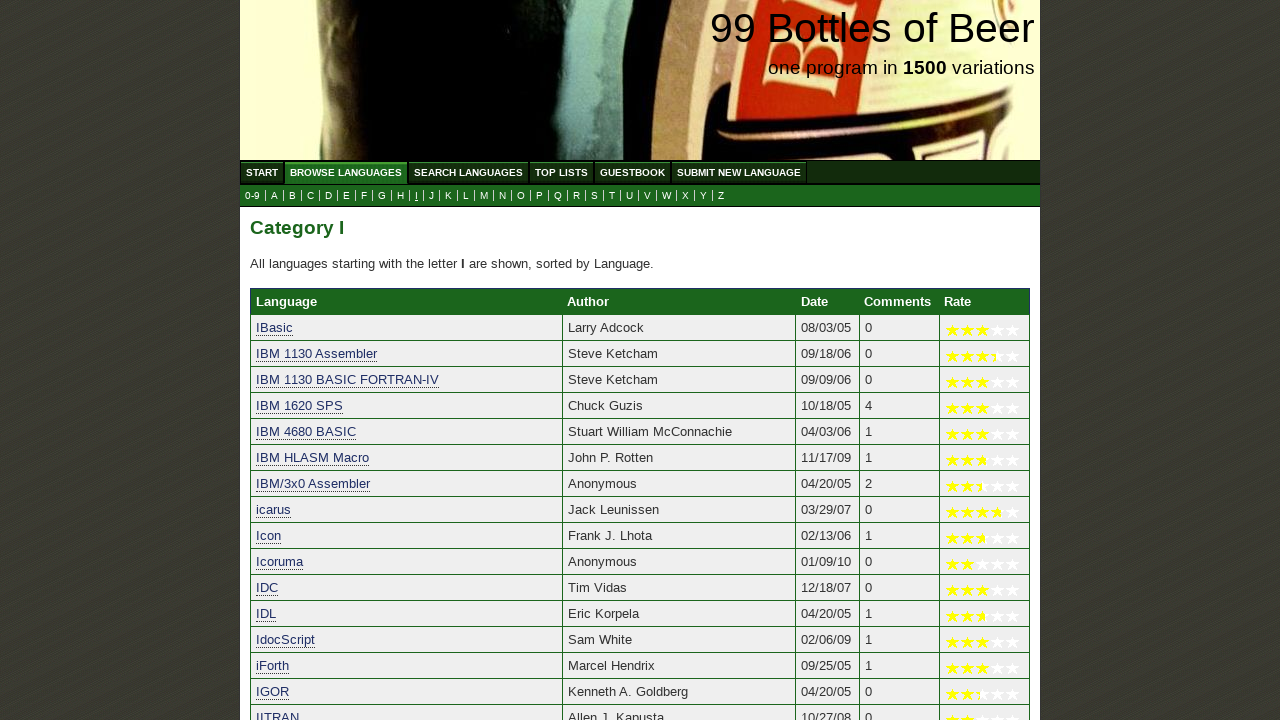

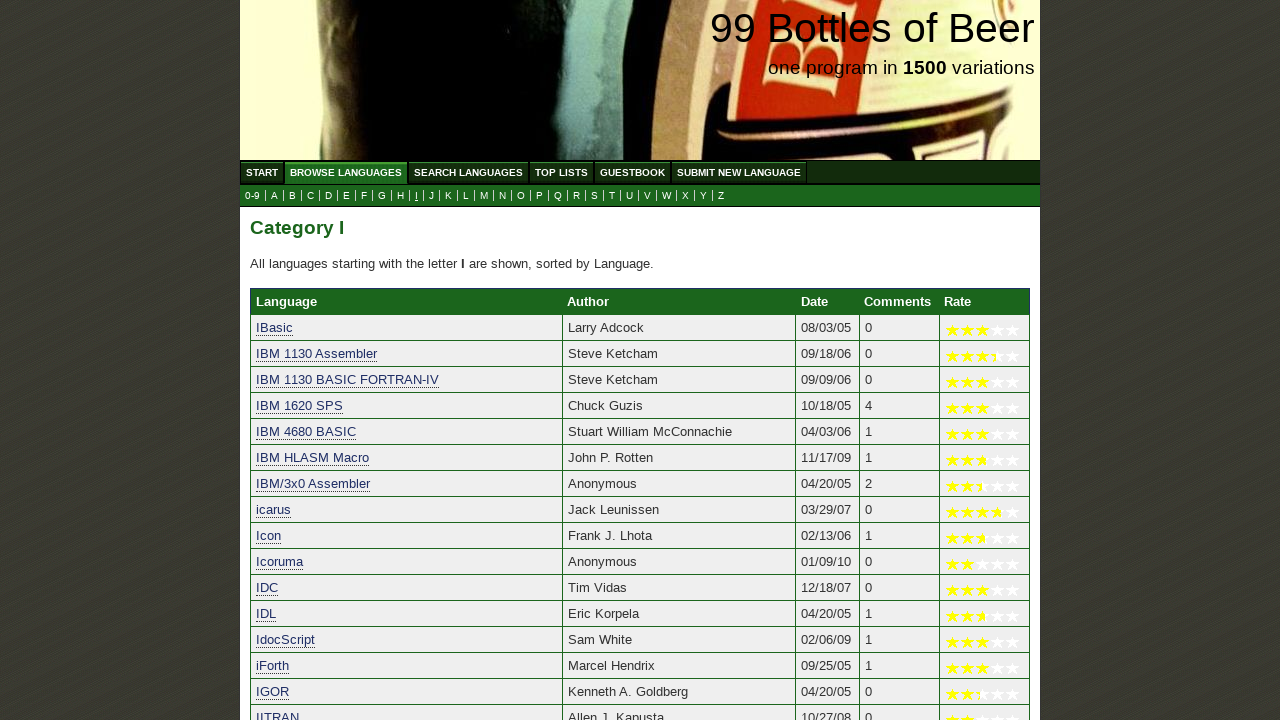